Tests opting out of A/B tests by adding an opt-out cookie after visiting the page, then refreshing to verify the page shows "No A/B Test" heading.

Starting URL: http://the-internet.herokuapp.com/abtest

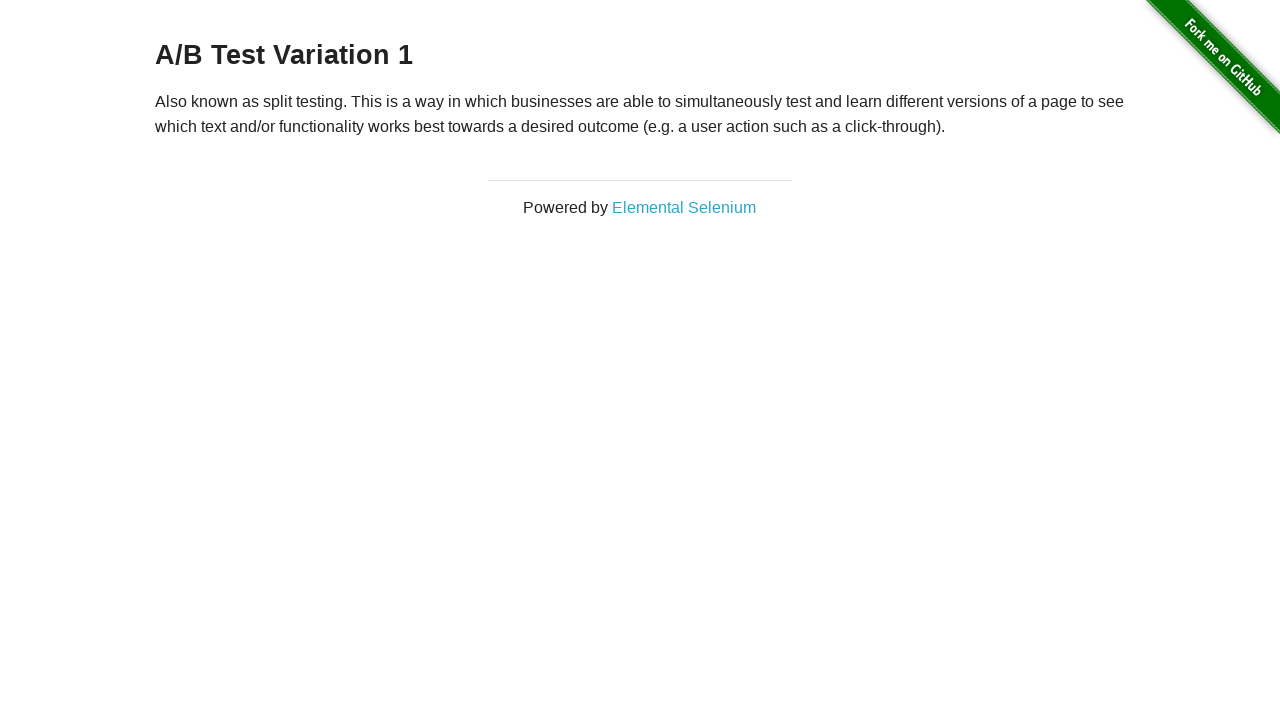

Located h3 heading element
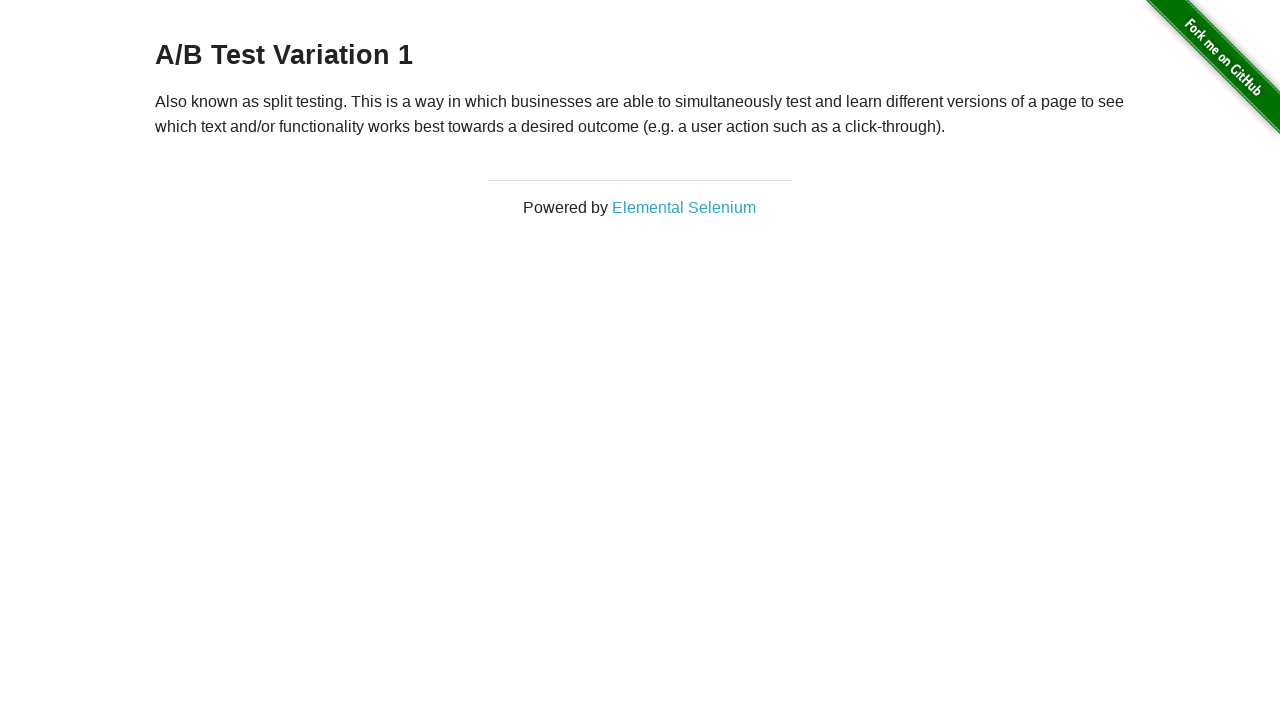

Retrieved heading text content
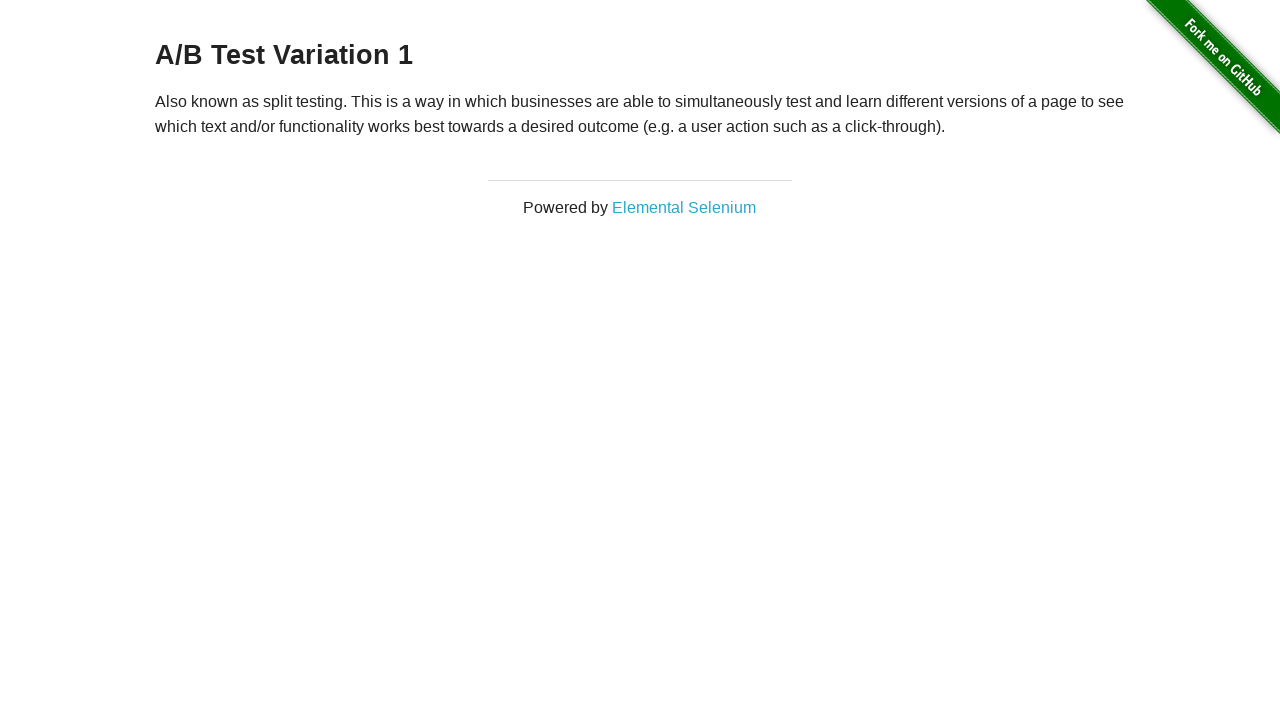

Verified initial heading starts with 'A/B Test'
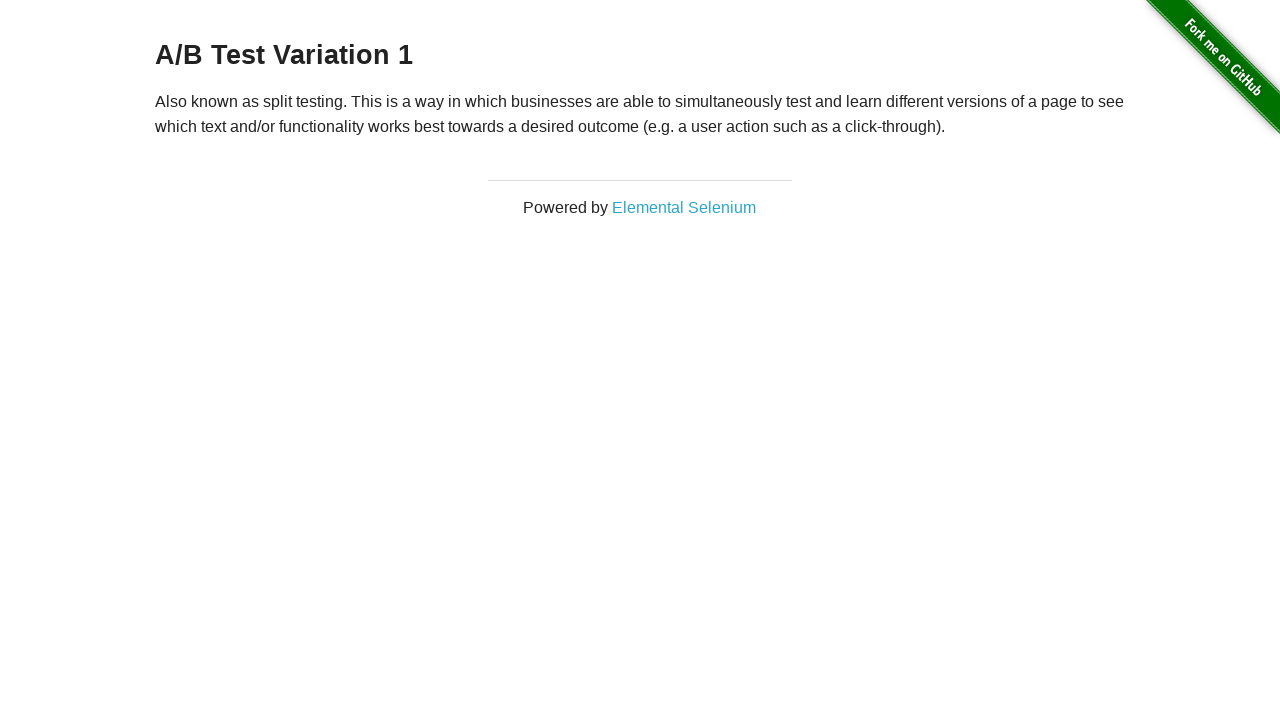

Added optimizelyOptOut cookie to context
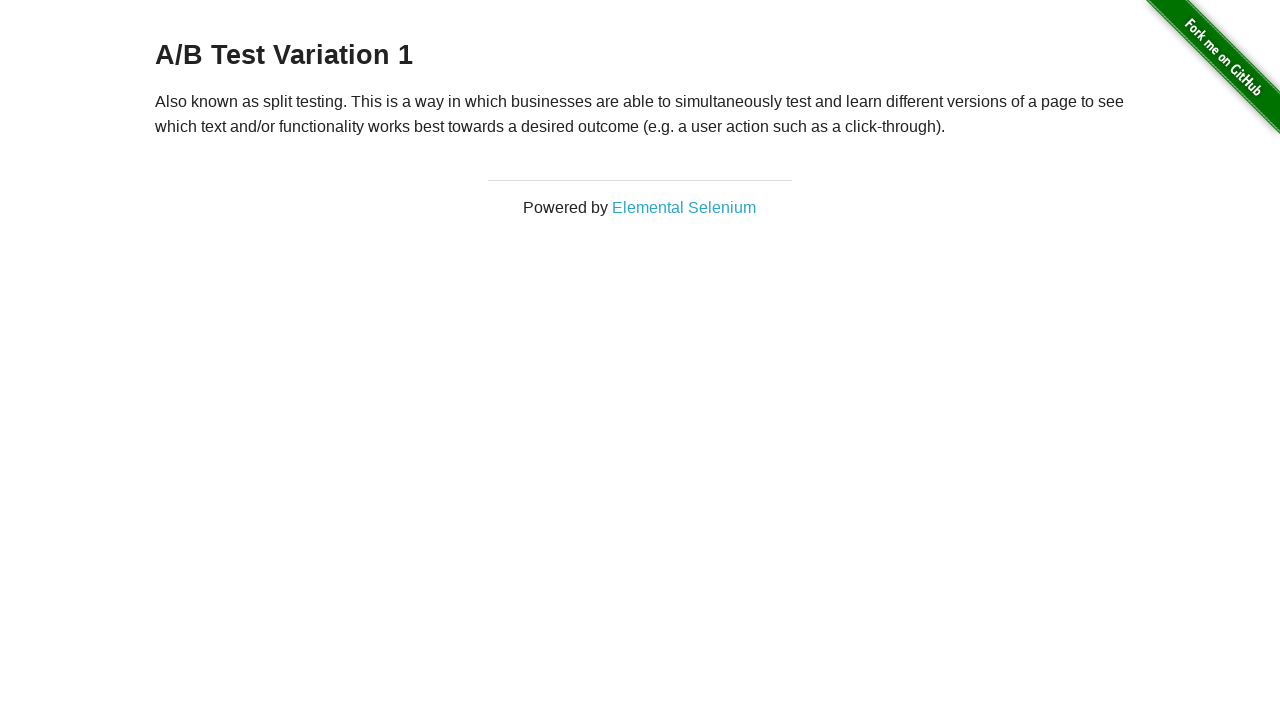

Reloaded page after adding opt-out cookie
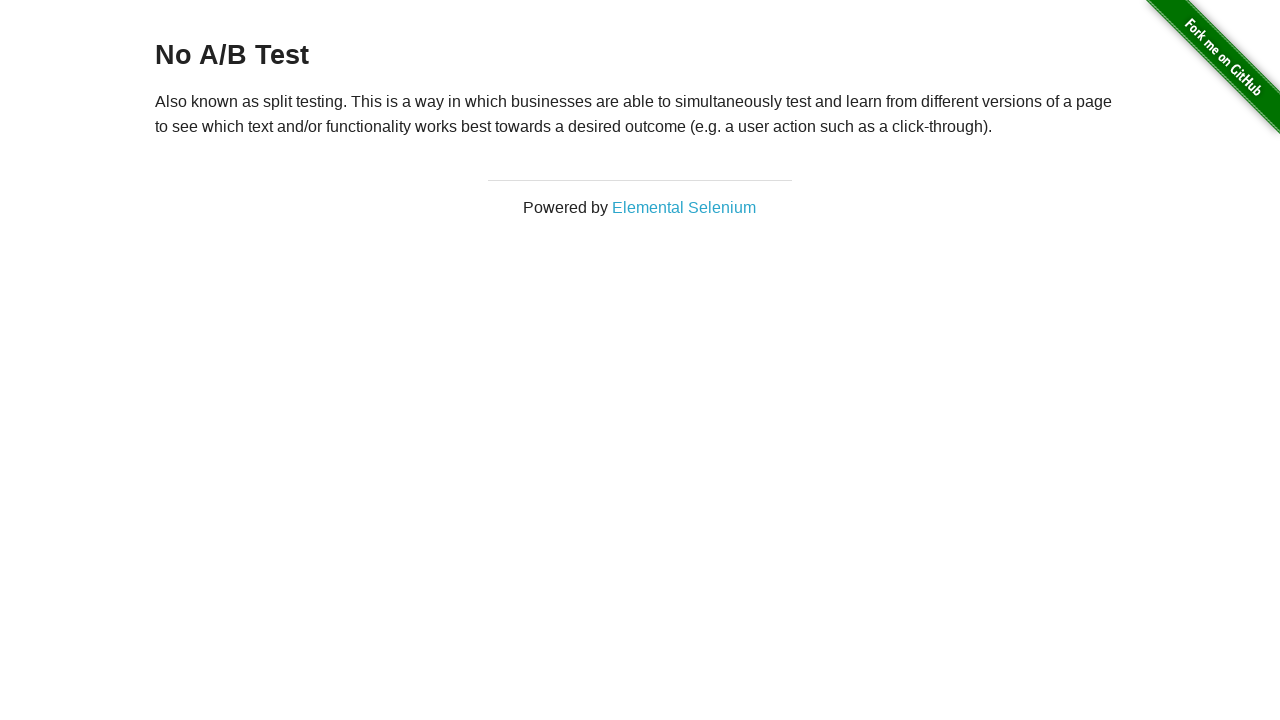

Retrieved heading text content after reload
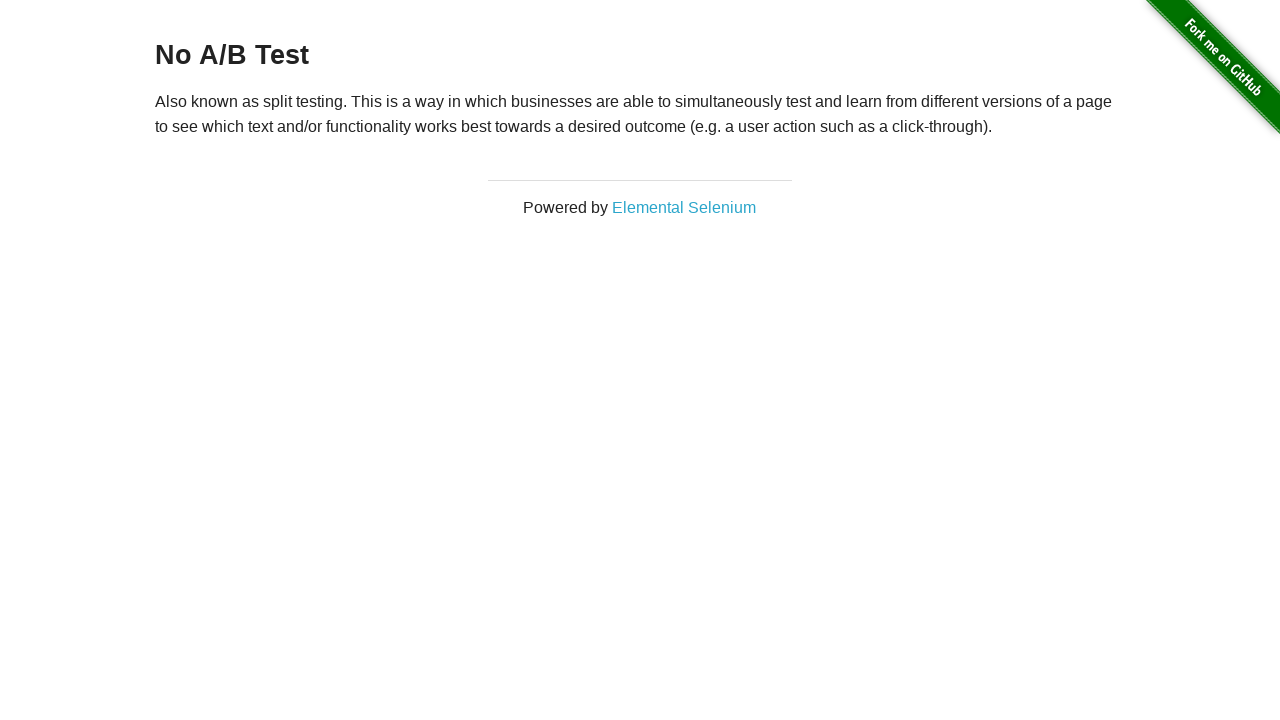

Verified heading shows 'No A/B Test' after opting out
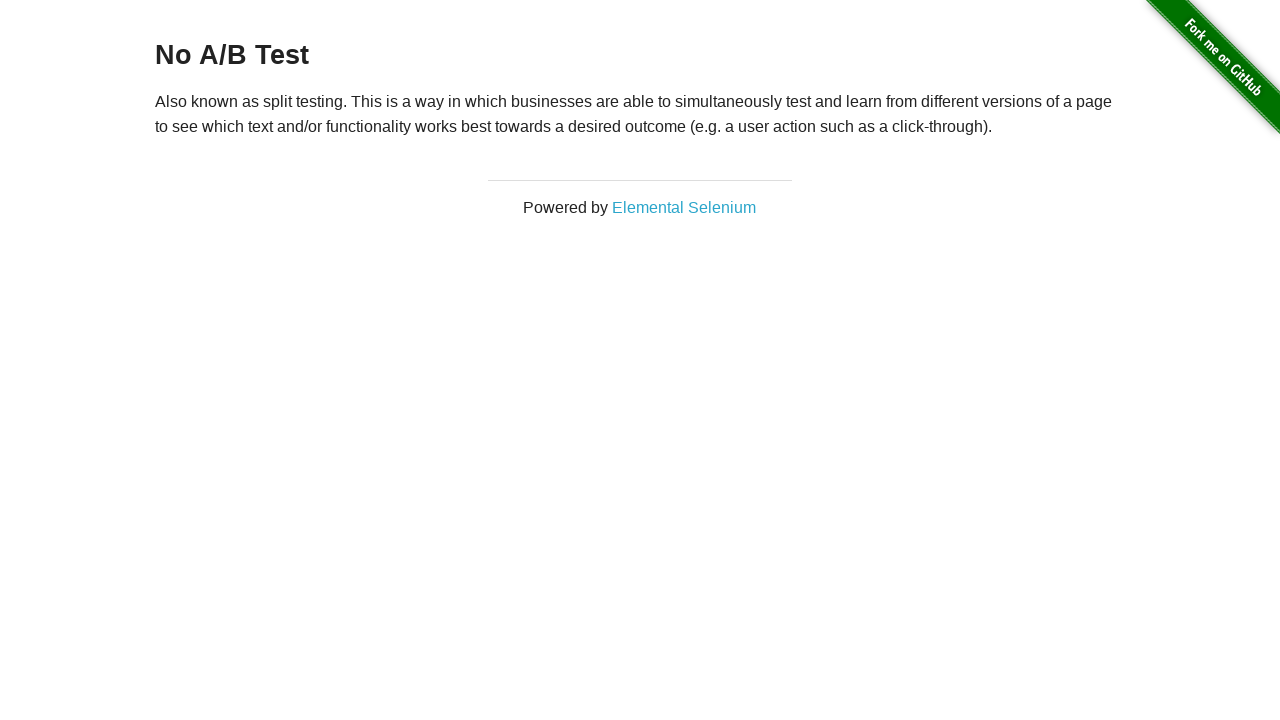

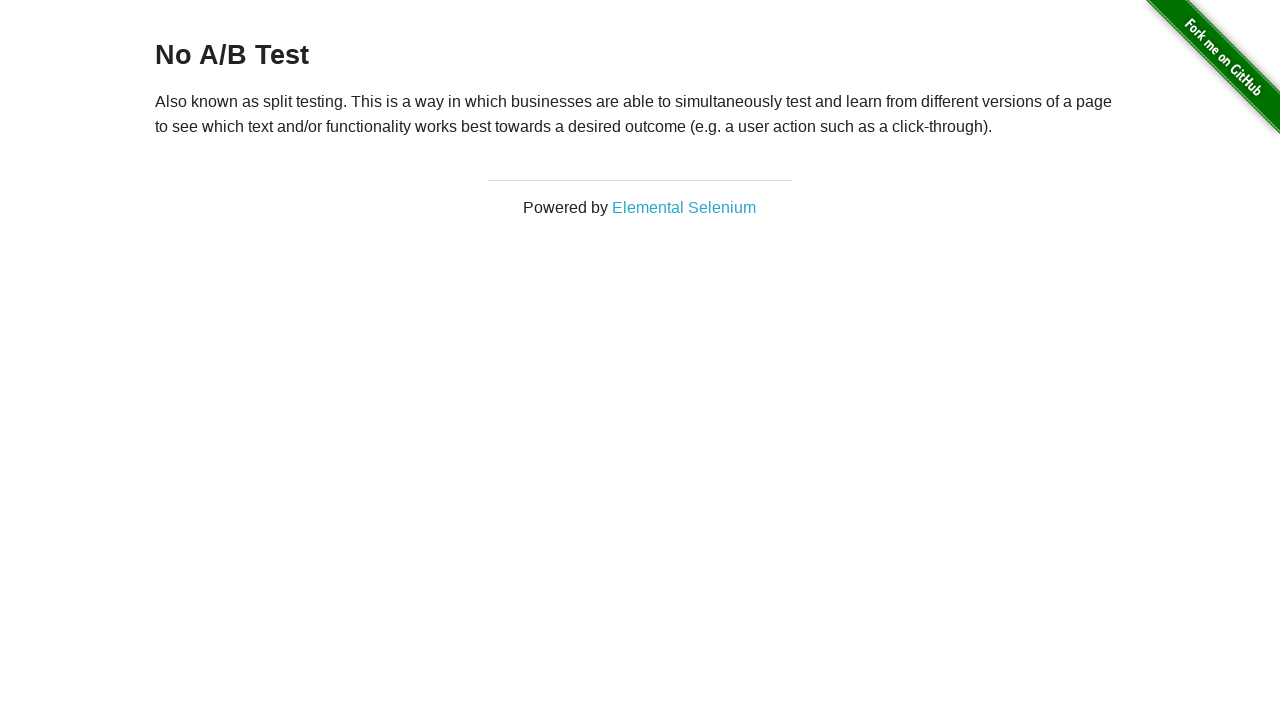